Tests tooltip functionality on jQuery UI demo page by interacting with an age input field and hovering to display the tooltip

Starting URL: https://jqueryui.com/tooltip/

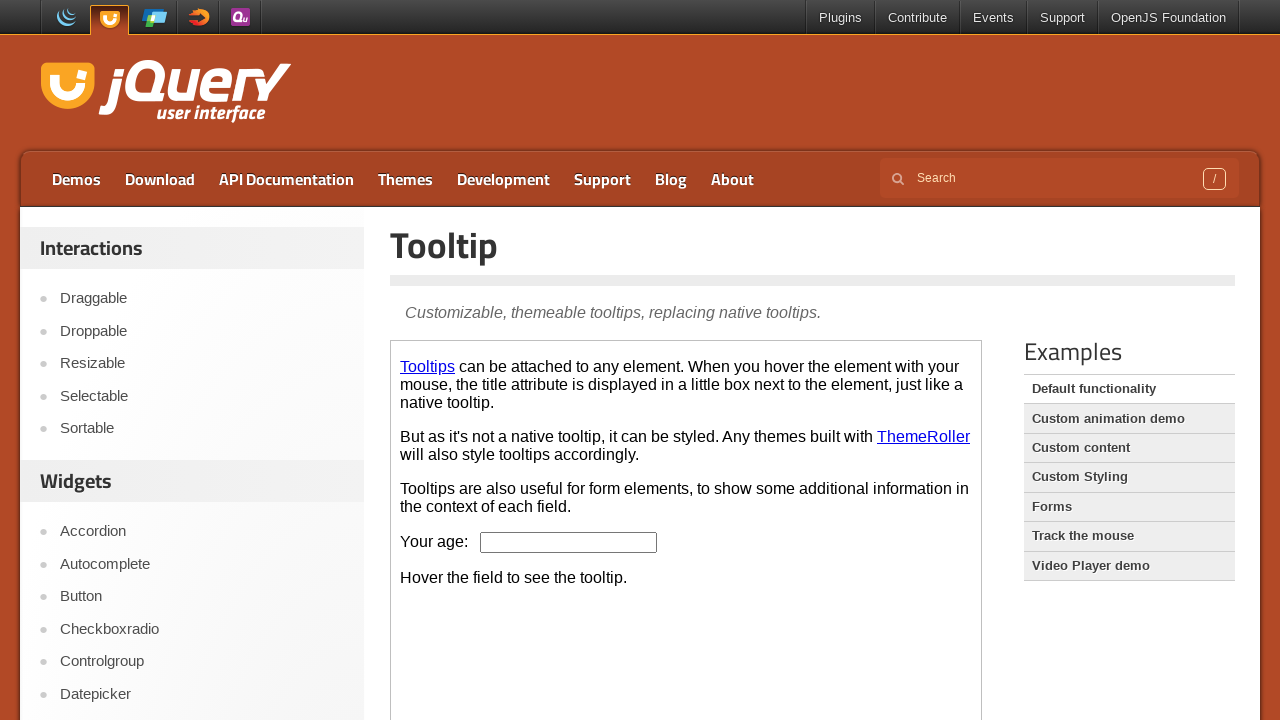

Located the demo iframe
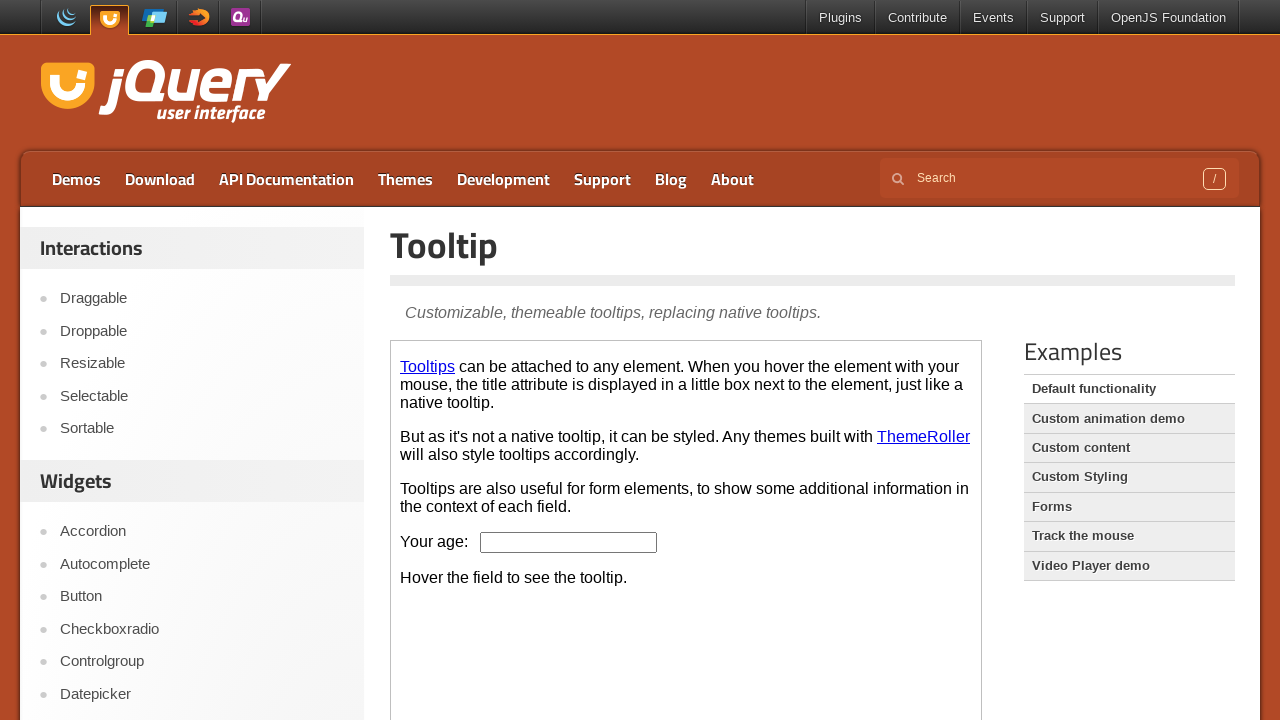

Pressed ArrowDown key on age input field on .demo-frame >> internal:control=enter-frame >> #age
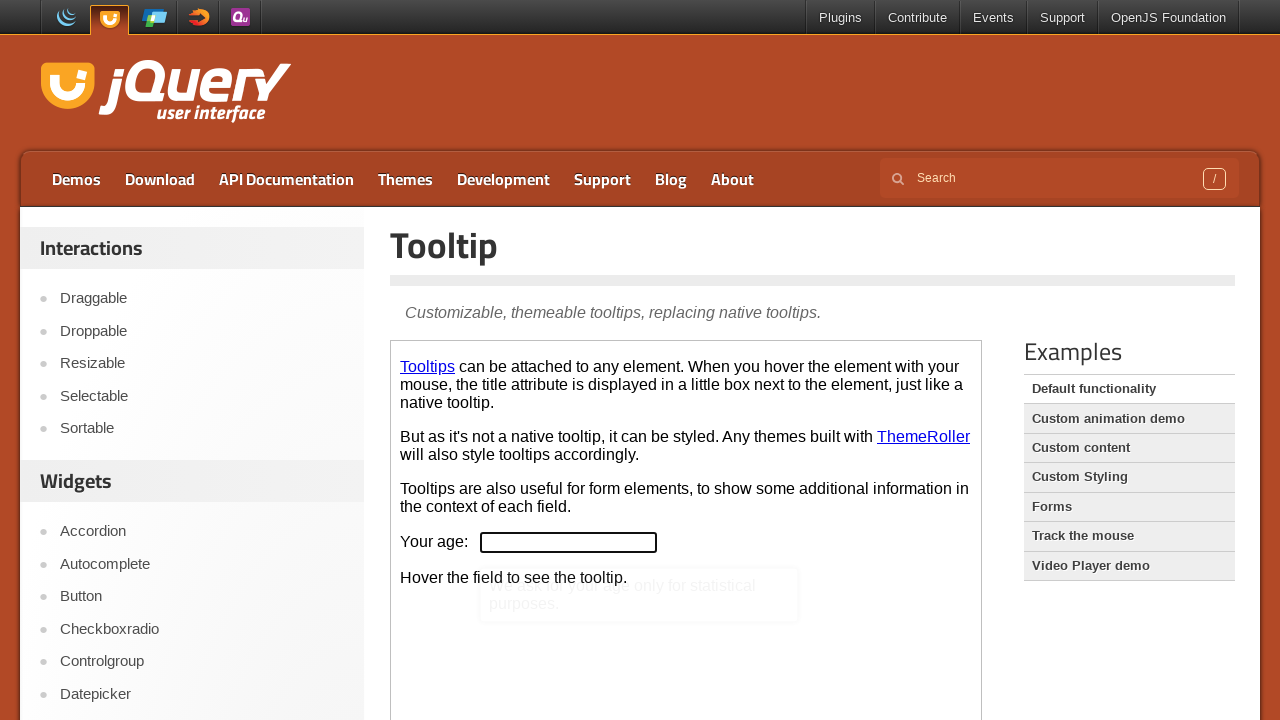

Hovered over age input field to trigger tooltip at (569, 542) on .demo-frame >> internal:control=enter-frame >> #age
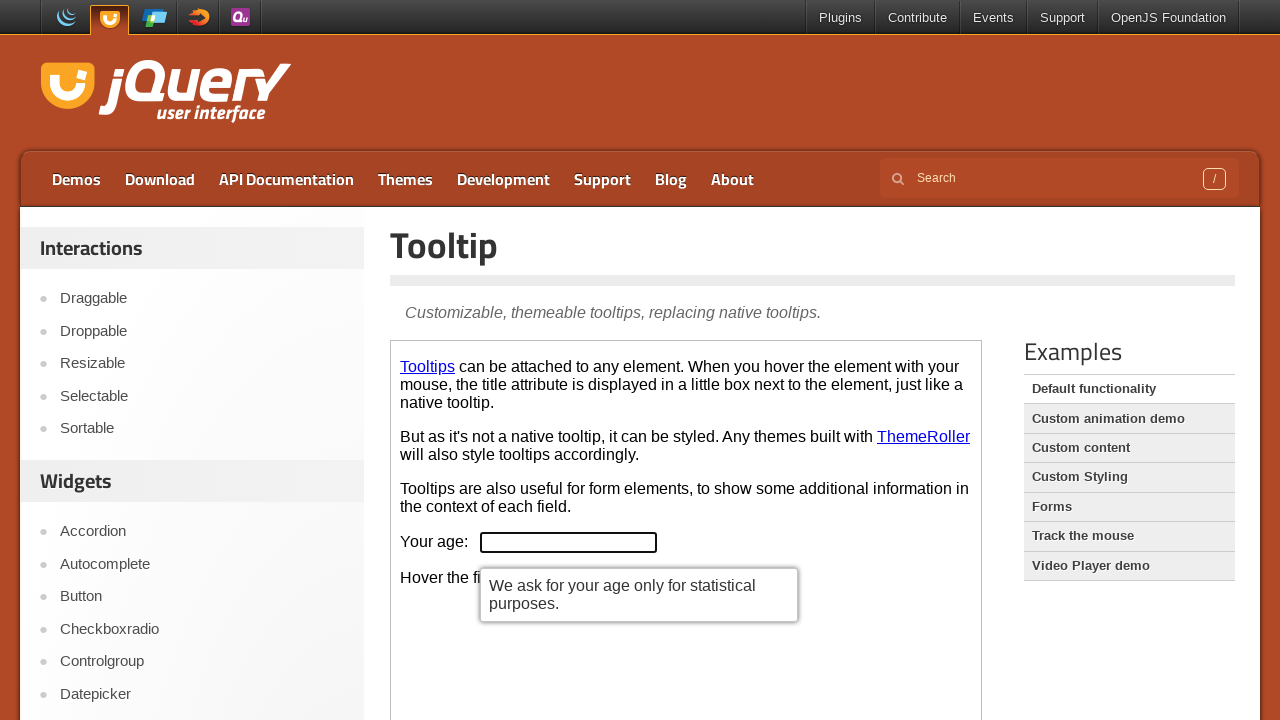

Tooltip appeared and became visible
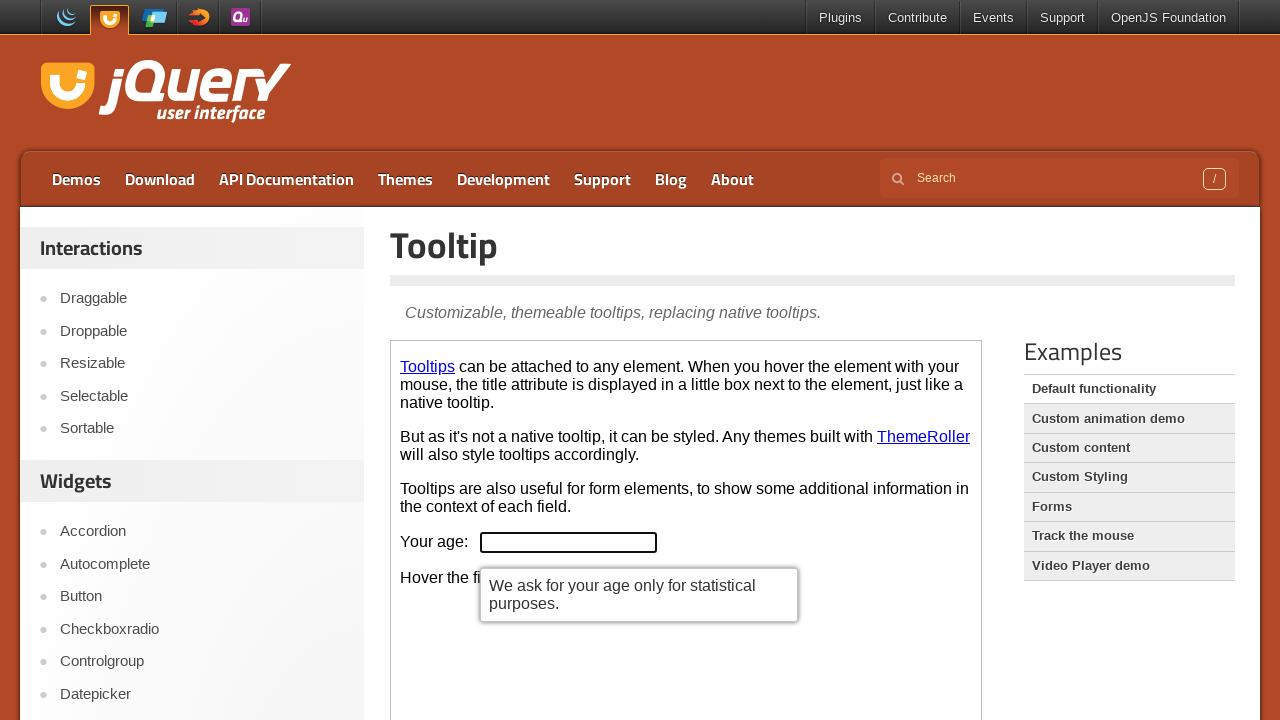

Filled age field with value '28' on .demo-frame >> internal:control=enter-frame >> #age
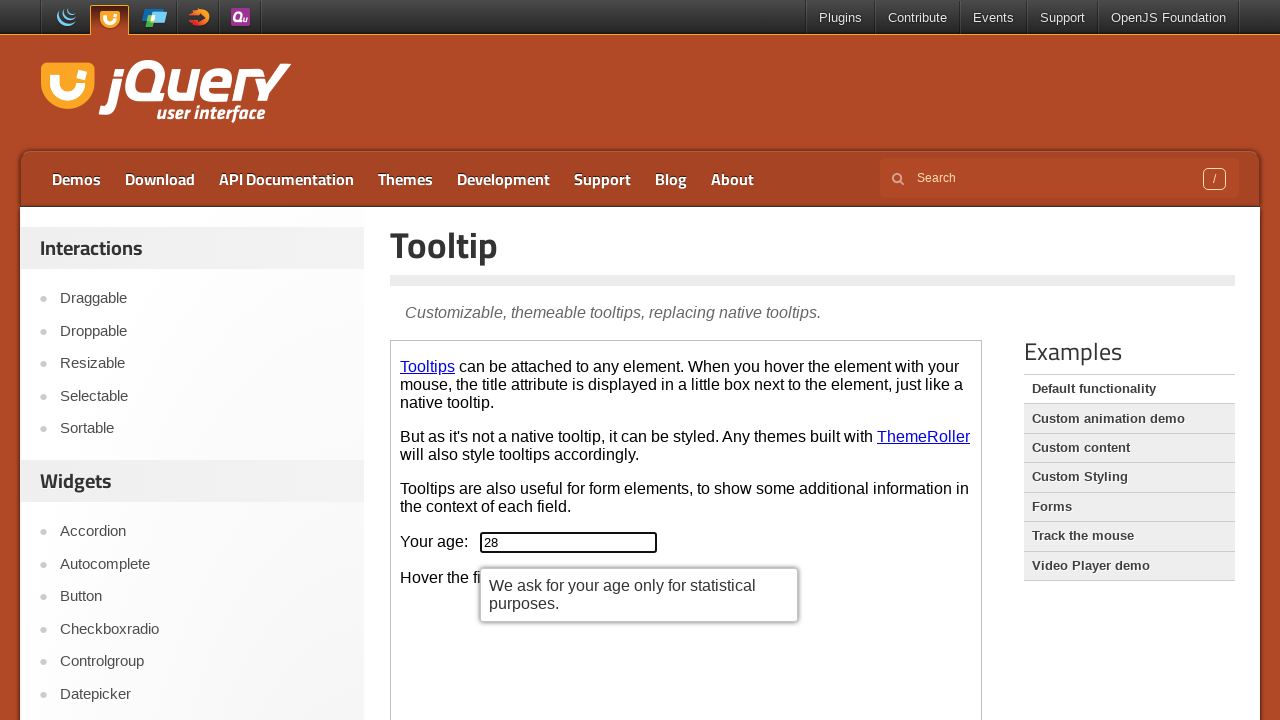

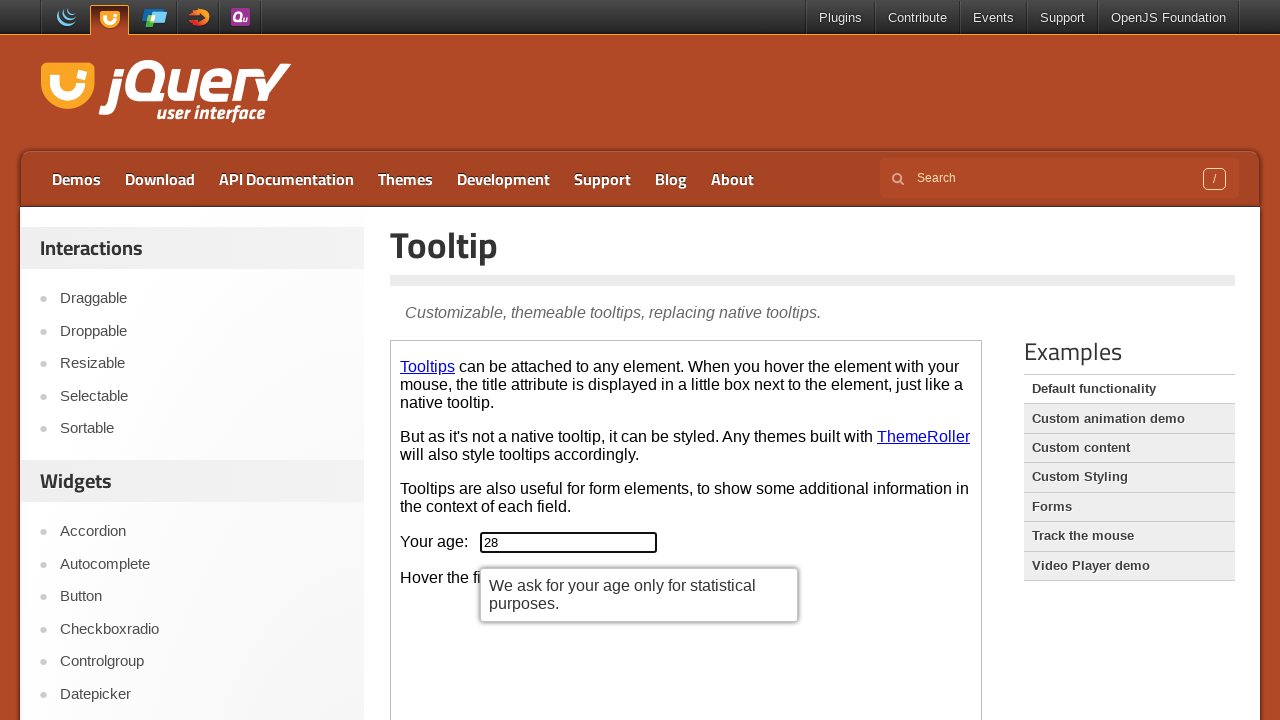